Tests searching for products, adding specific items to cart based on product name, and proceeding through checkout flow

Starting URL: https://rahulshettyacademy.com/seleniumPractise/#/

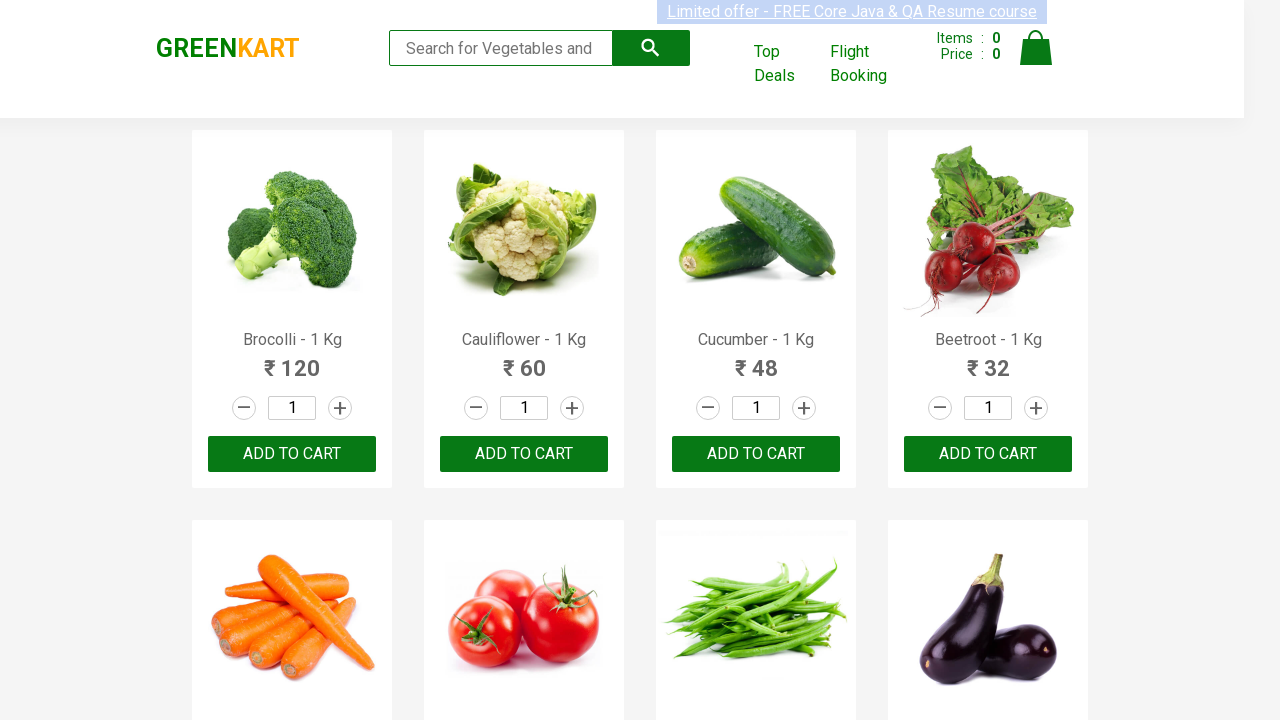

Filled search field with 'ca' to find products on .search-keyword
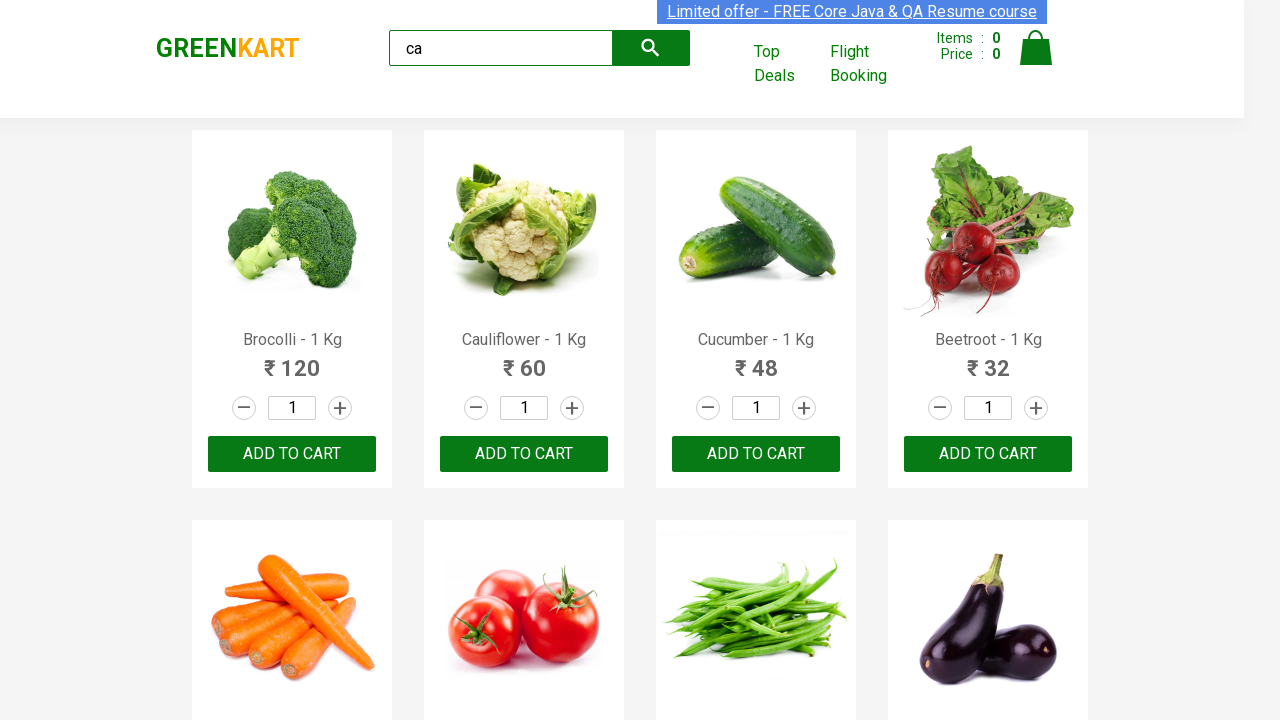

Waited for search results to filter
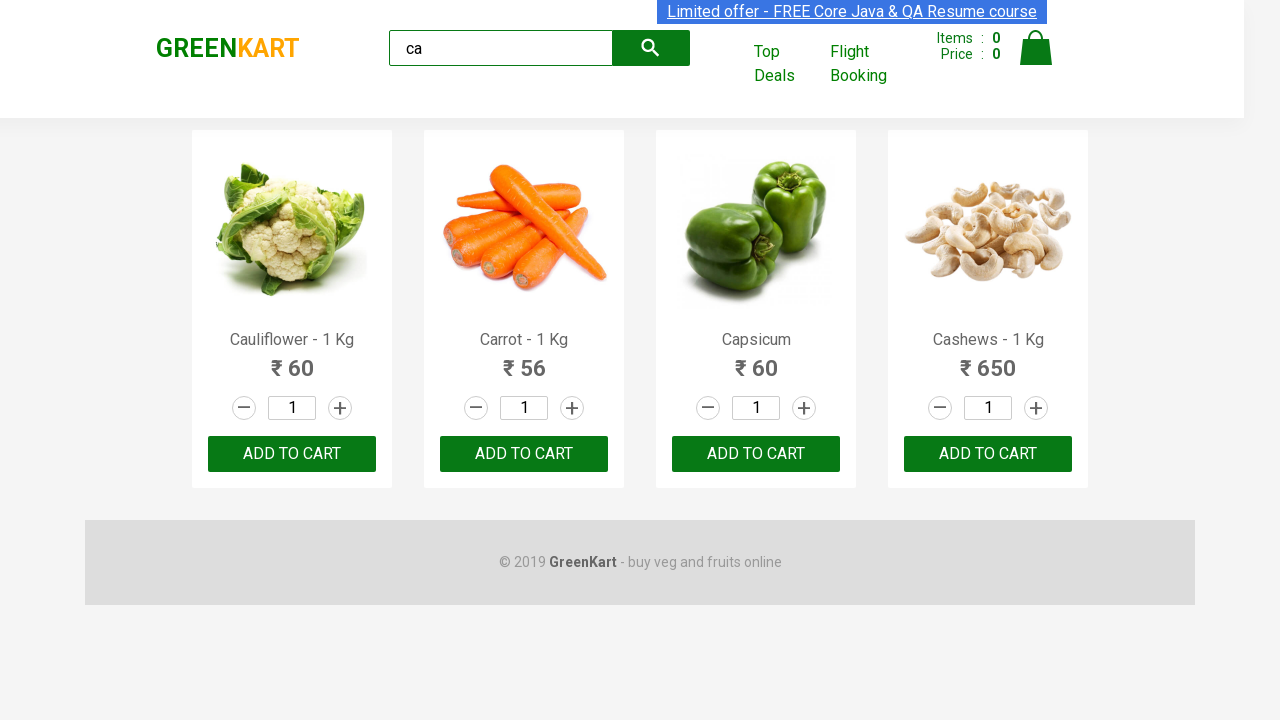

Retrieved all product elements from search results
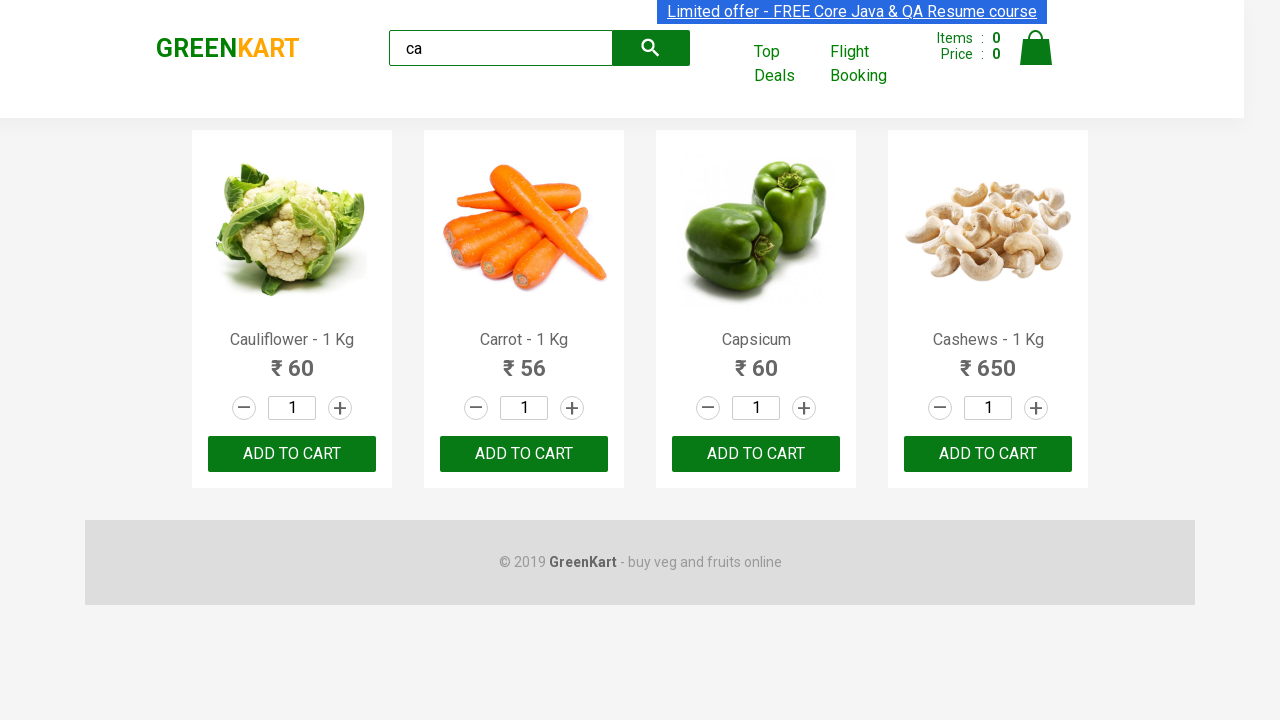

Extracted product name: Cauliflower - 1 Kg
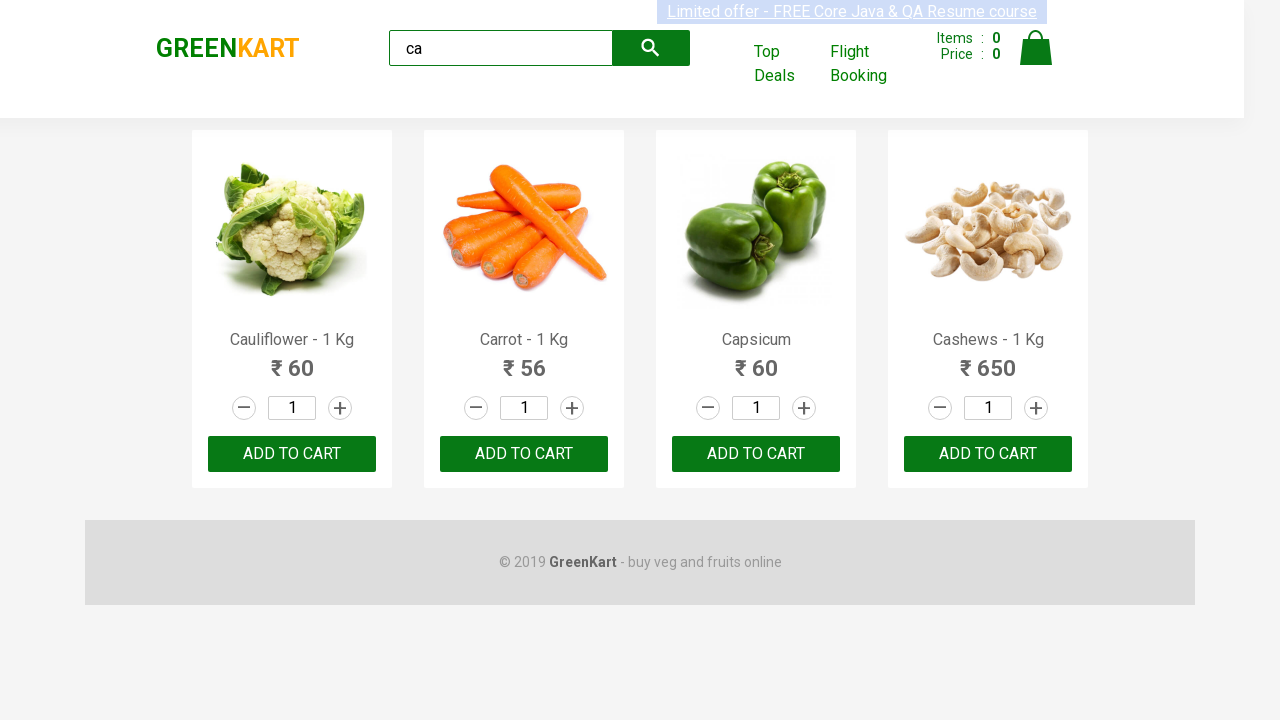

Extracted product name: Carrot - 1 Kg
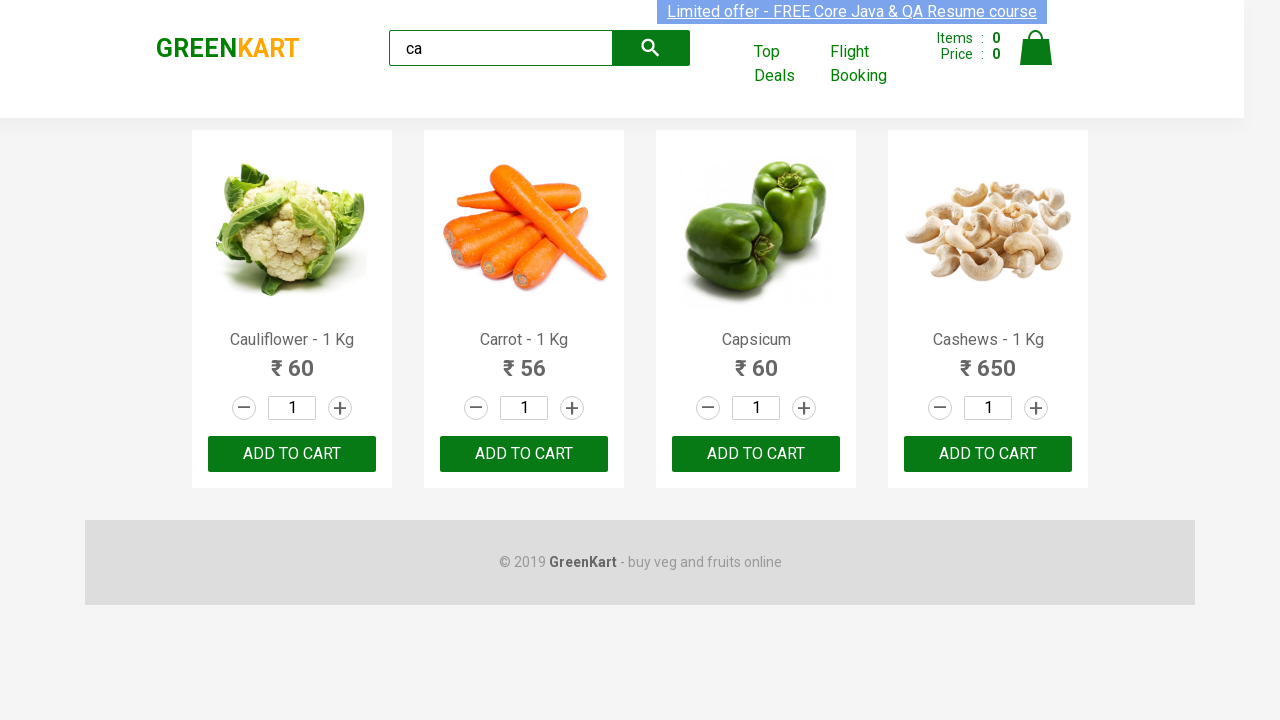

Extracted product name: Capsicum
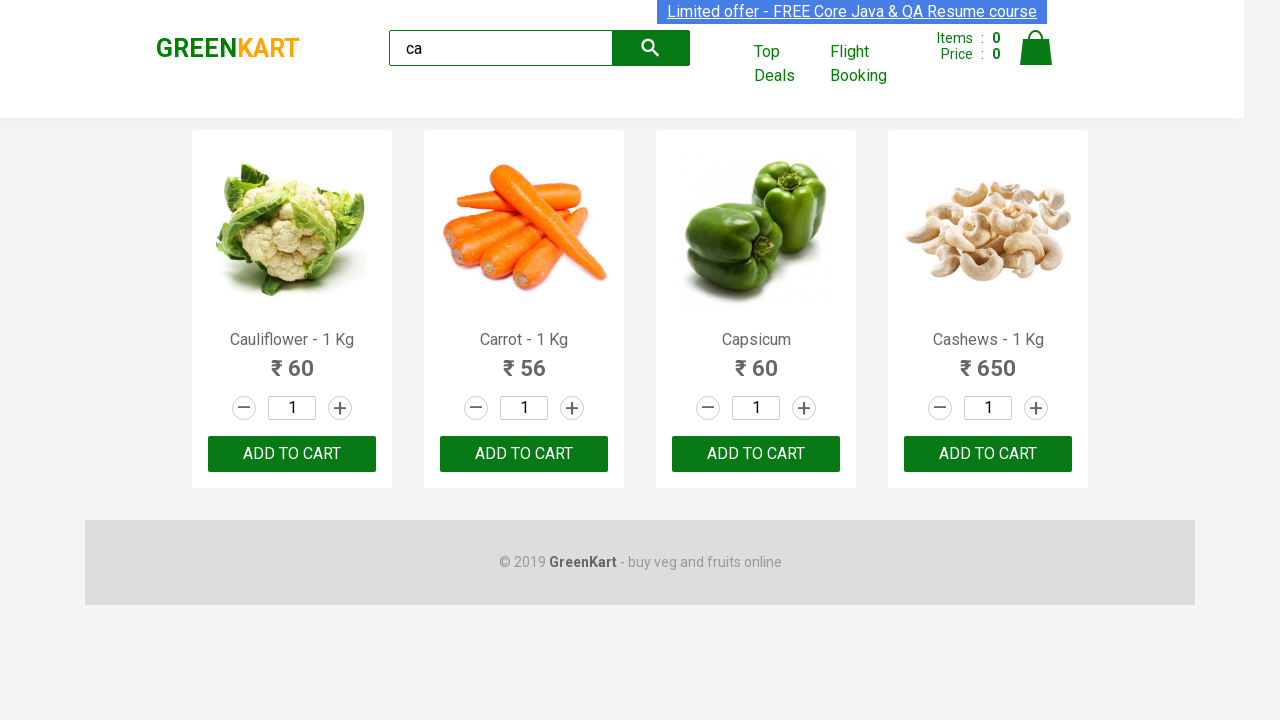

Extracted product name: Cashews - 1 Kg
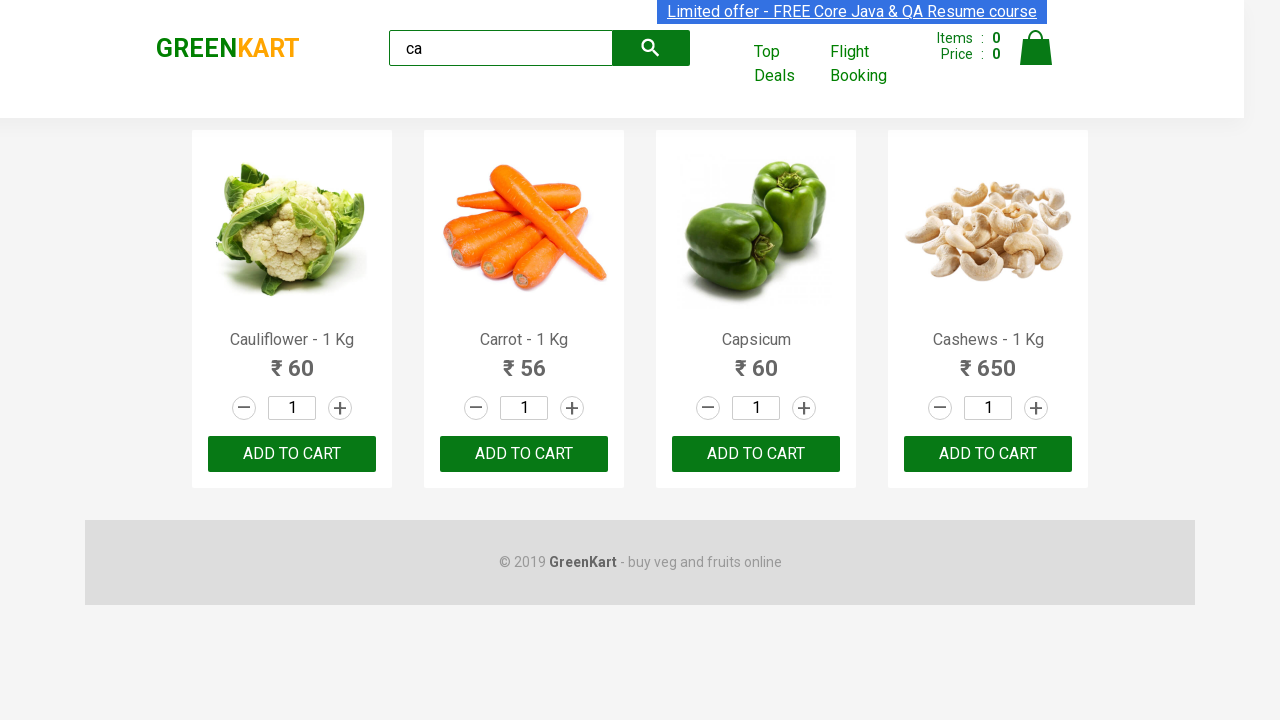

Clicked 'Add to Cart' button for Cashews product at (988, 454) on .products .product >> nth=3 >> button
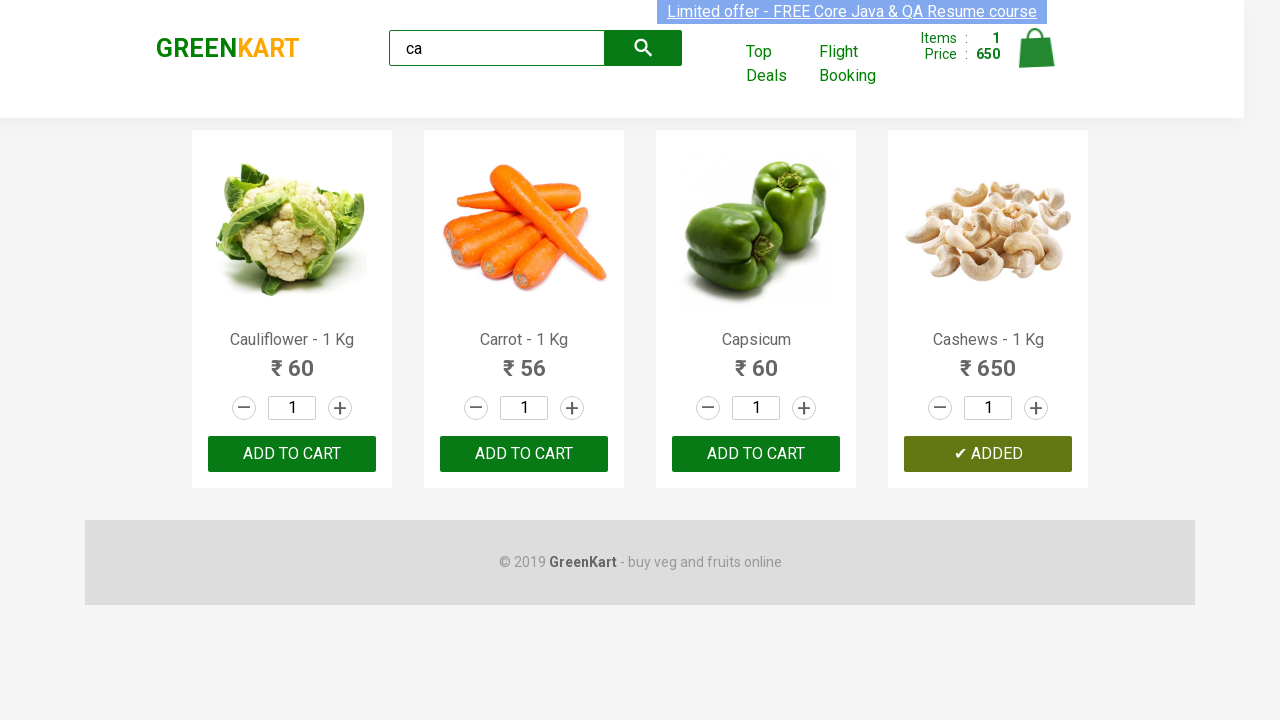

Clicked cart icon to view shopping cart at (1036, 48) on .cart-icon > img
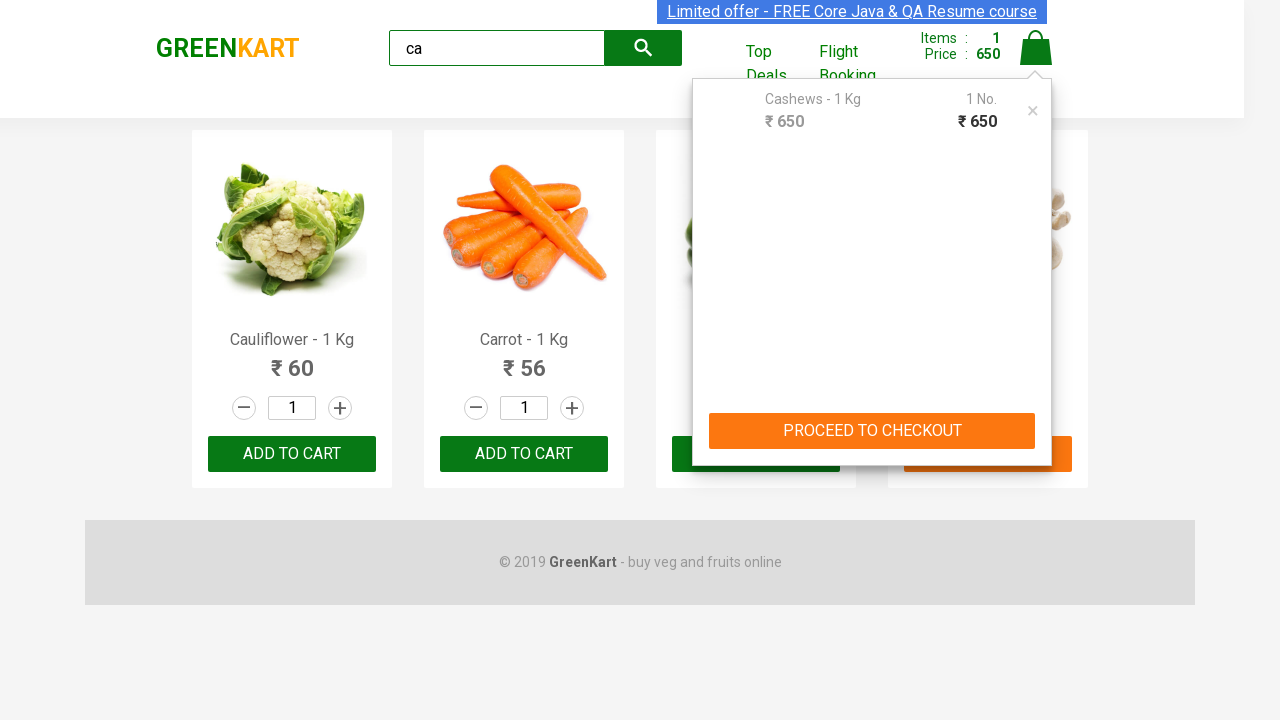

Clicked 'PROCEED TO CHECKOUT' button at (872, 431) on button:has-text("PROCEED TO CHECKOUT")
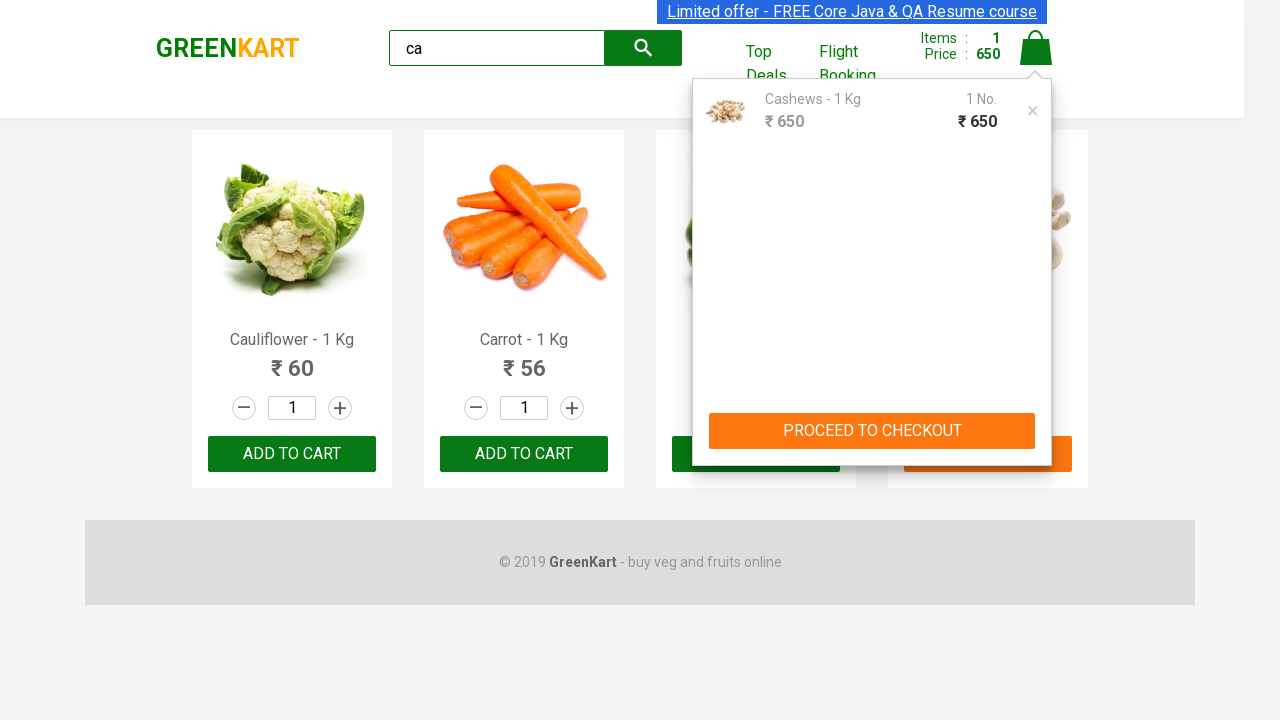

Clicked 'Place Order' button to complete purchase at (1036, 420) on button:has-text("Place Order")
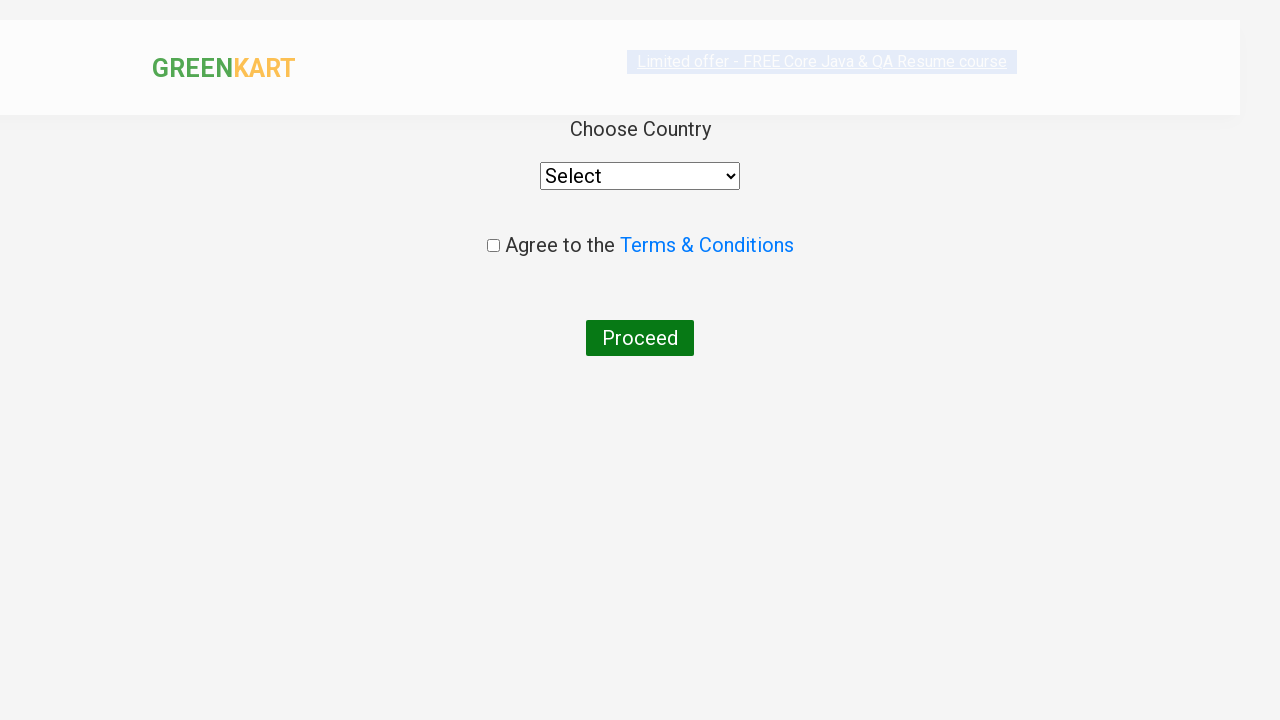

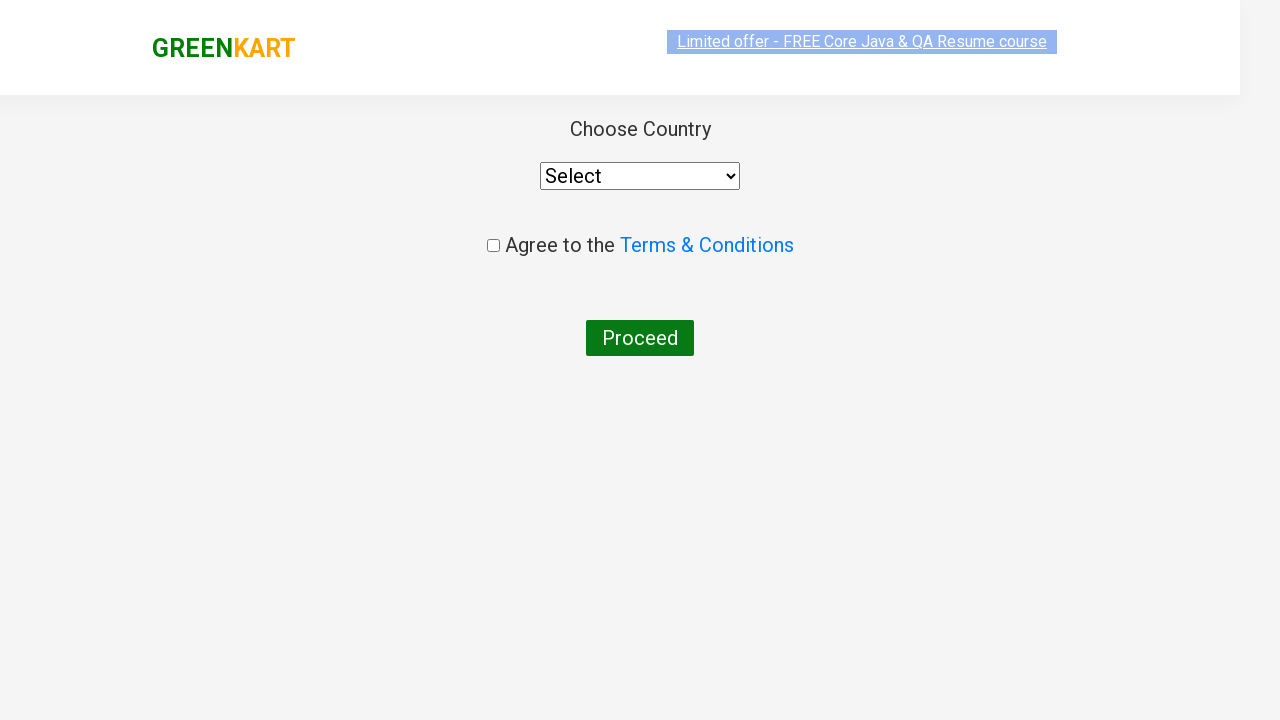